Tests interaction with an outer iframe by locating input fields inside the frame and filling in name and email details

Starting URL: https://letcode.in/frame

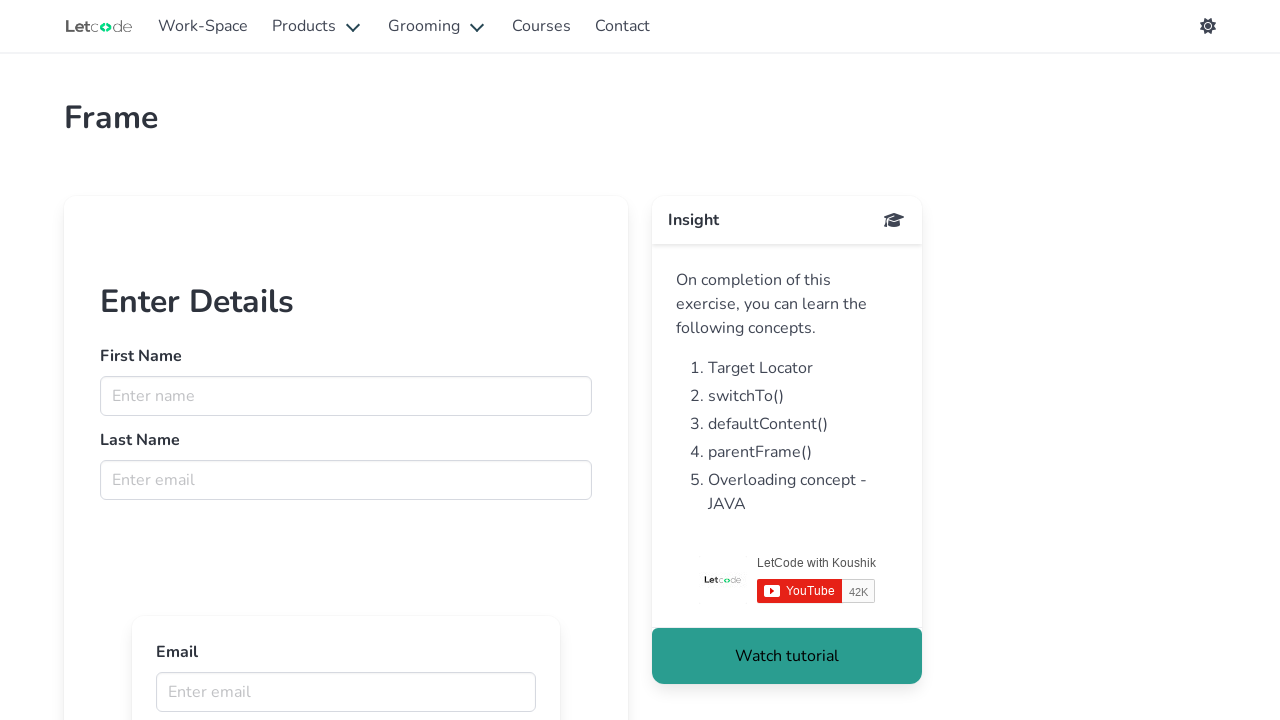

Located outer iframe with name 'firstFr'
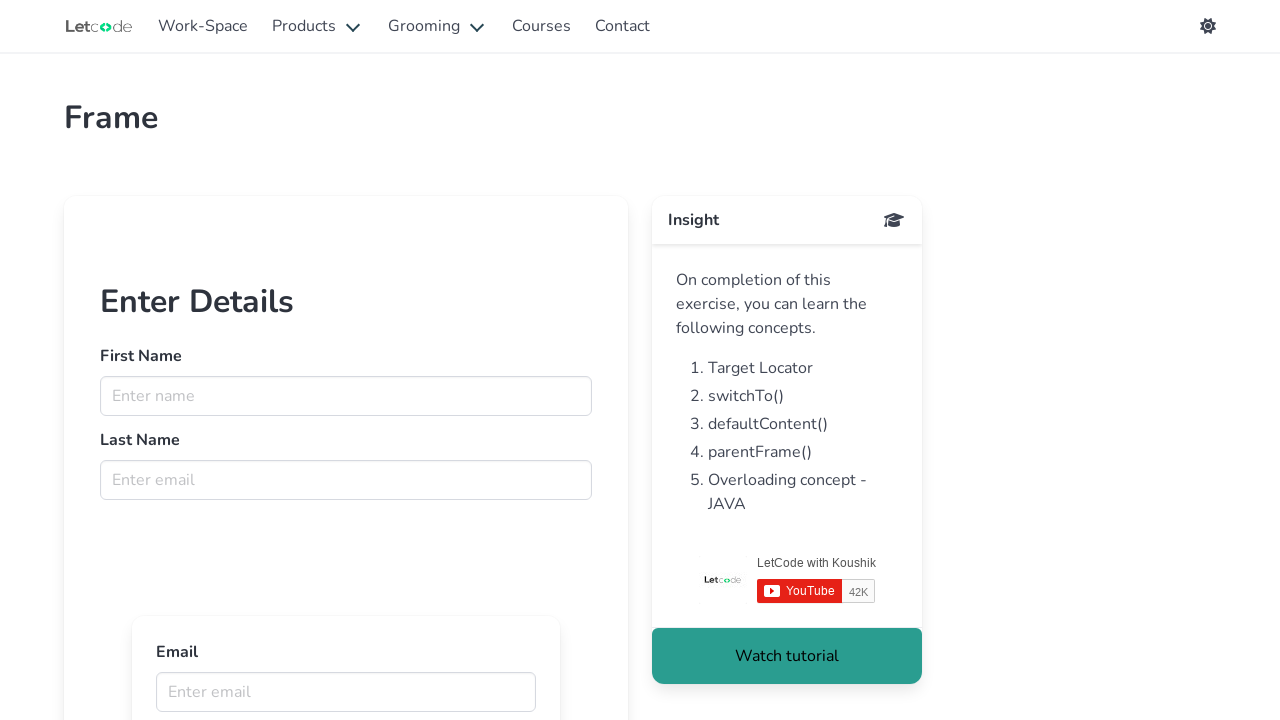

Located first name input field inside iframe
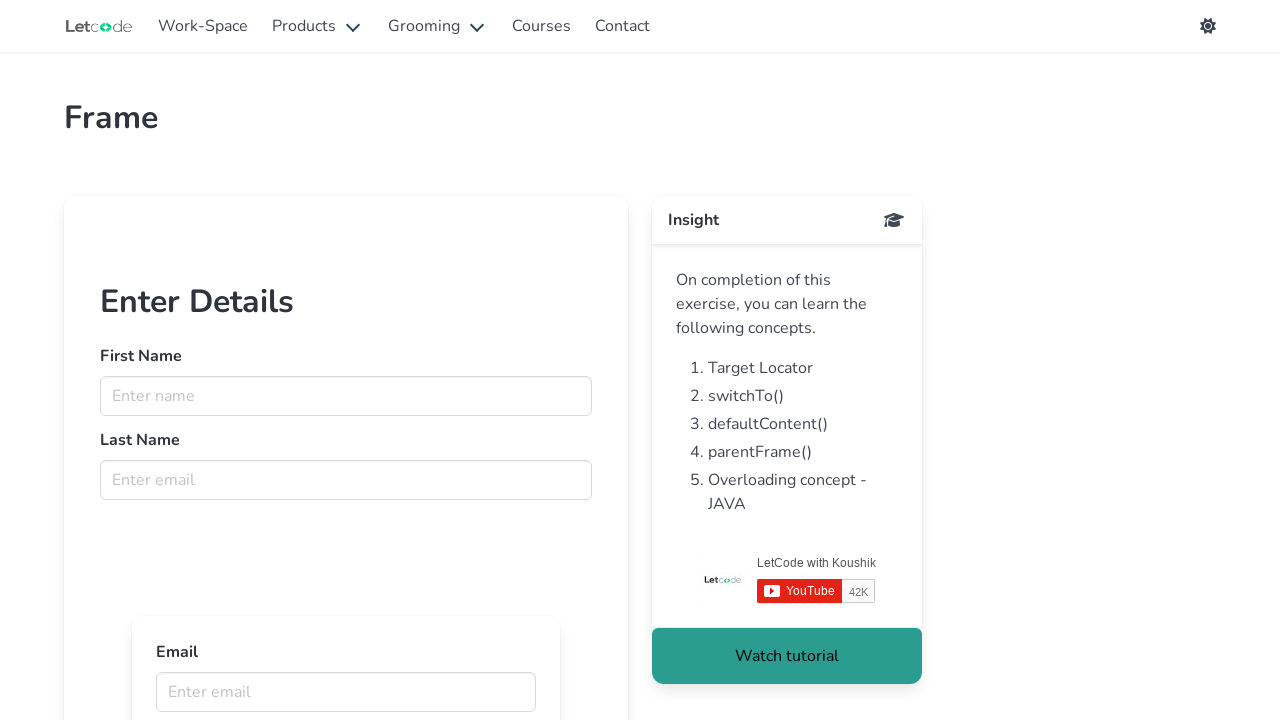

Filled first name field with 'Elbee' on iframe[name="firstFr"] >> internal:control=enter-frame >> internal:attr=[placeho
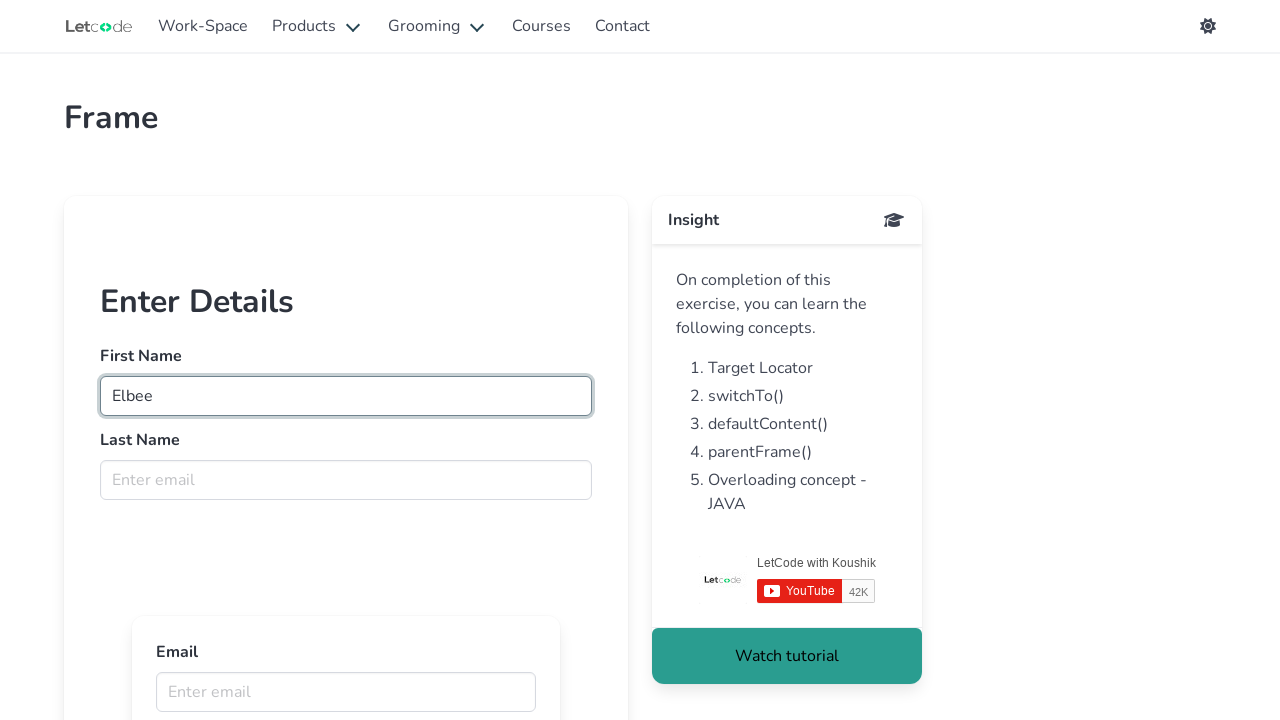

Located email input field inside iframe
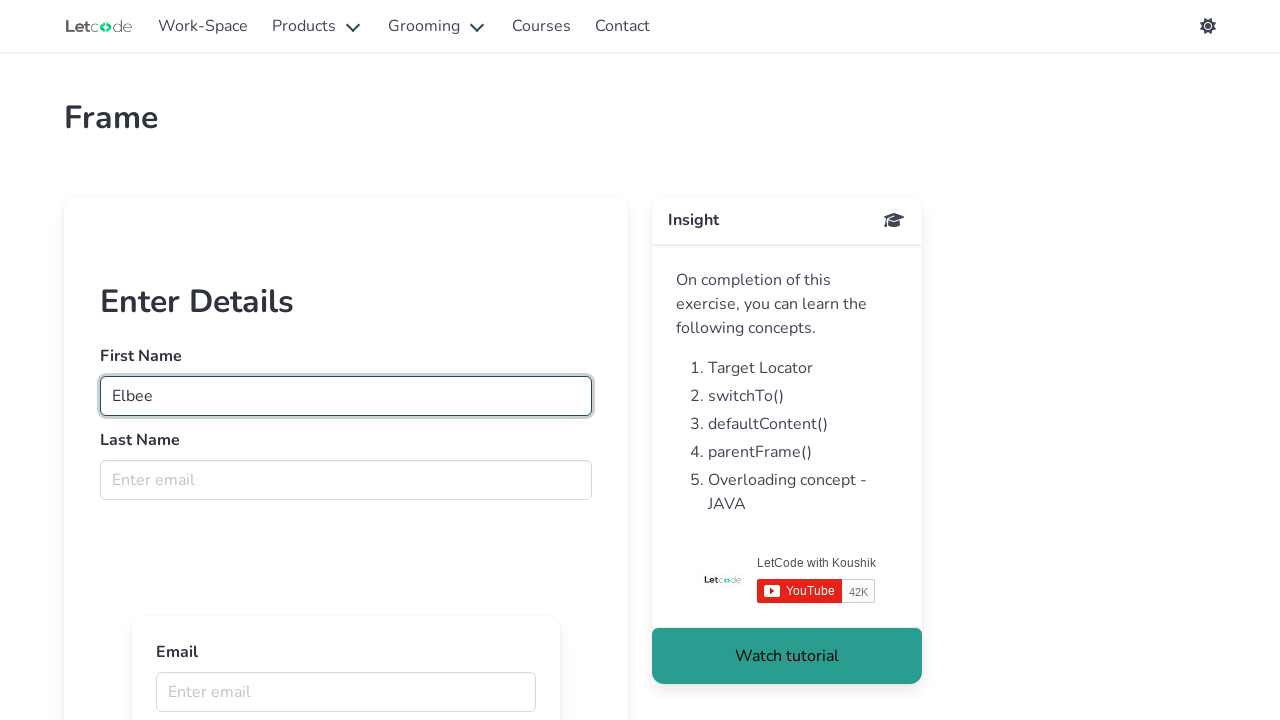

Filled email field with 'Duck' on iframe[name="firstFr"] >> internal:control=enter-frame >> internal:attr=[placeho
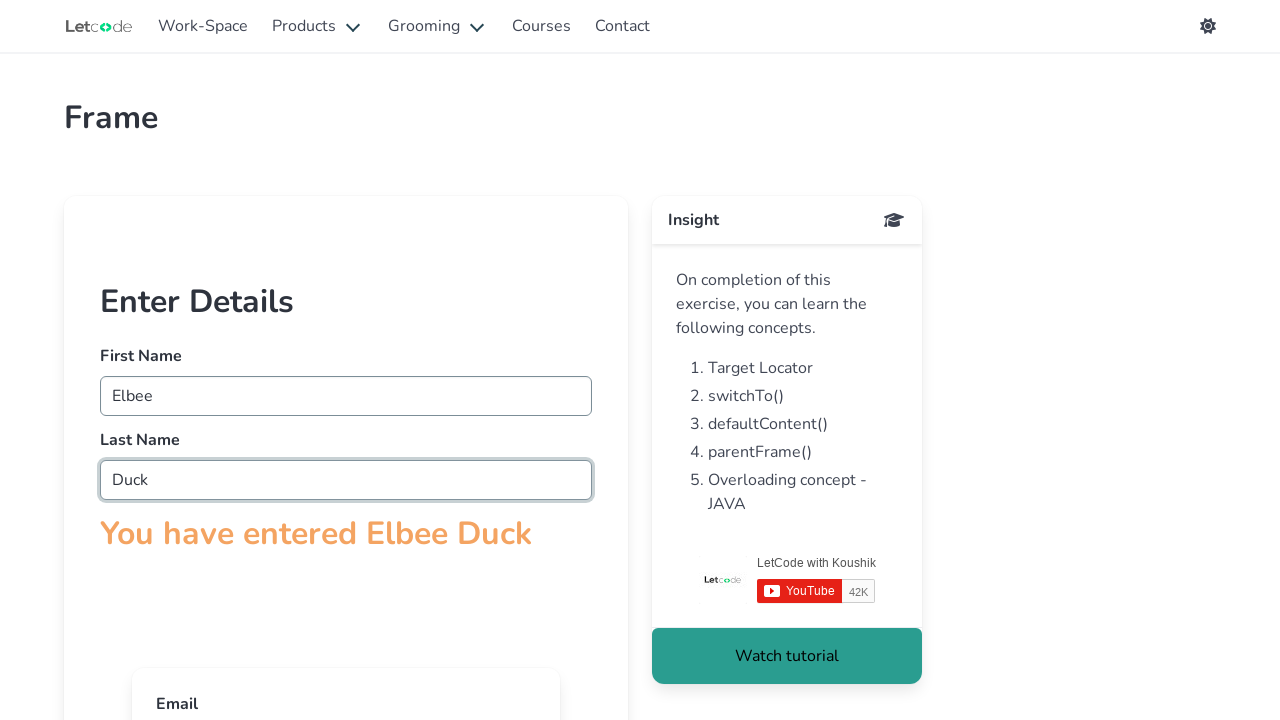

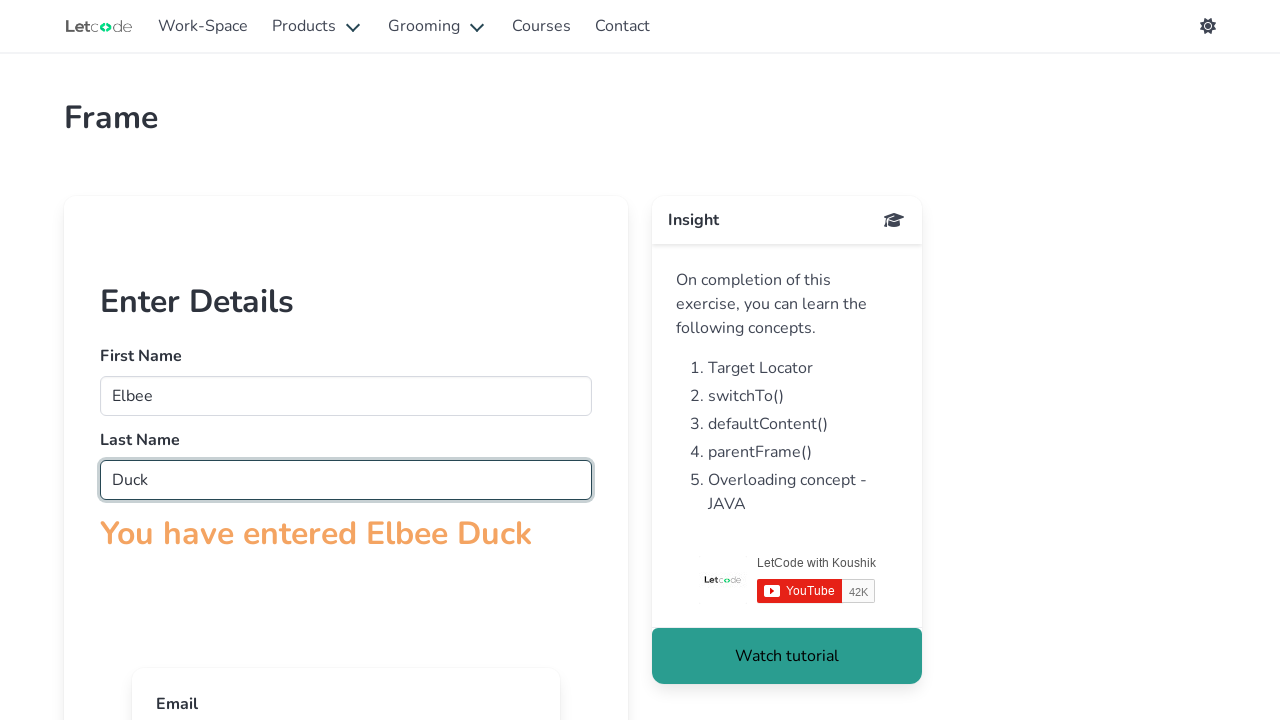